Navigates to example.com, verifies the page title contains "Example", then clicks a link to navigate to the IANA help page

Starting URL: https://example.com

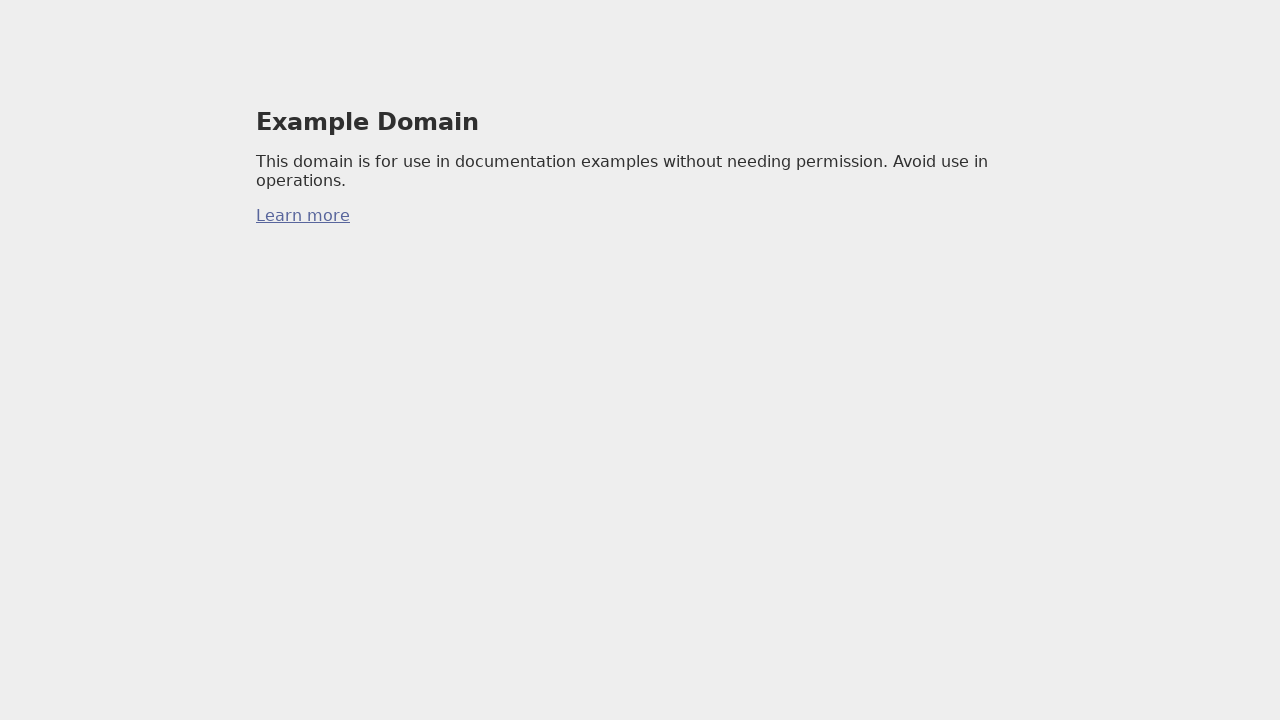

Retrieved page title
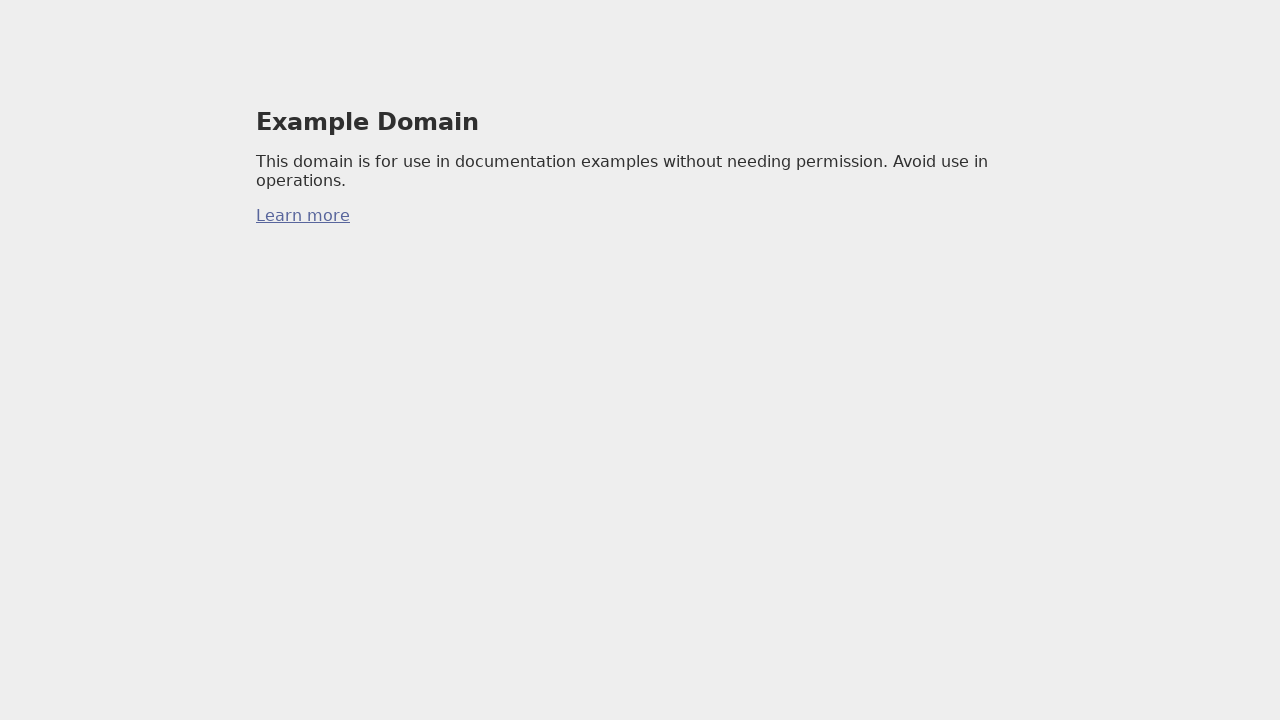

Clicked link to IANA help page at (303, 216) on body > div > p:nth-child(3) > a
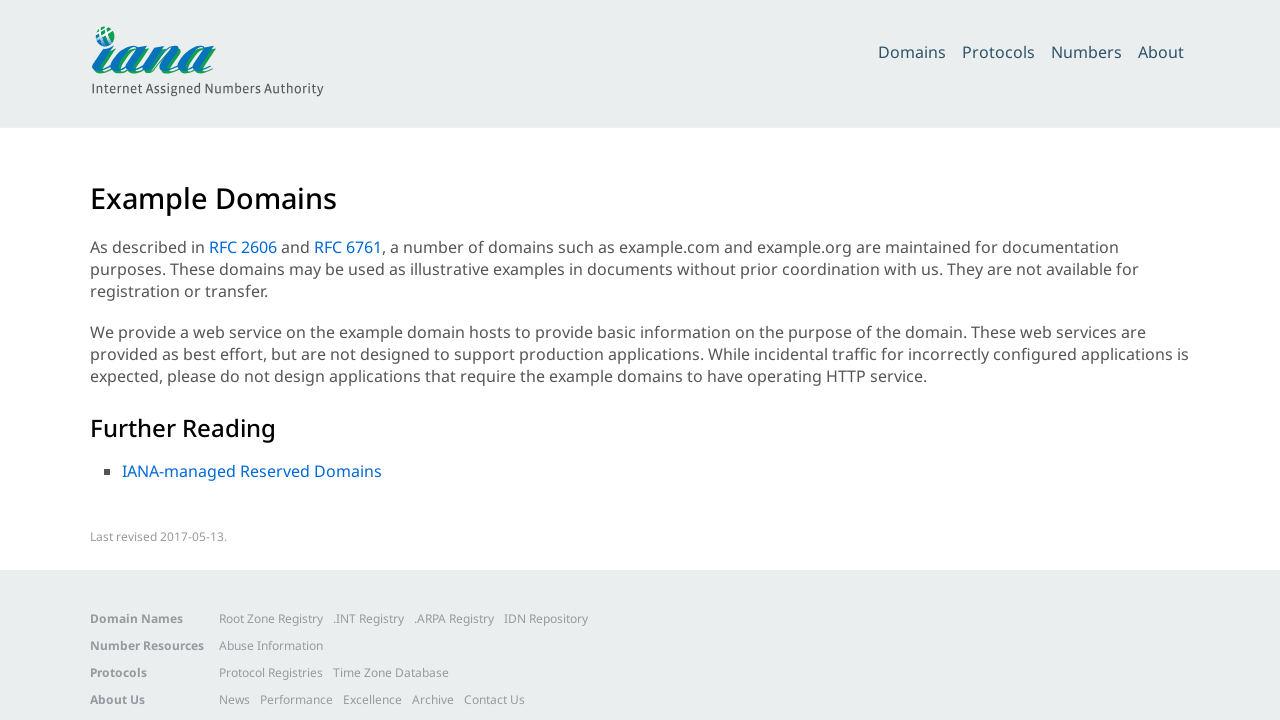

Verified navigation to correct IANA help page URL
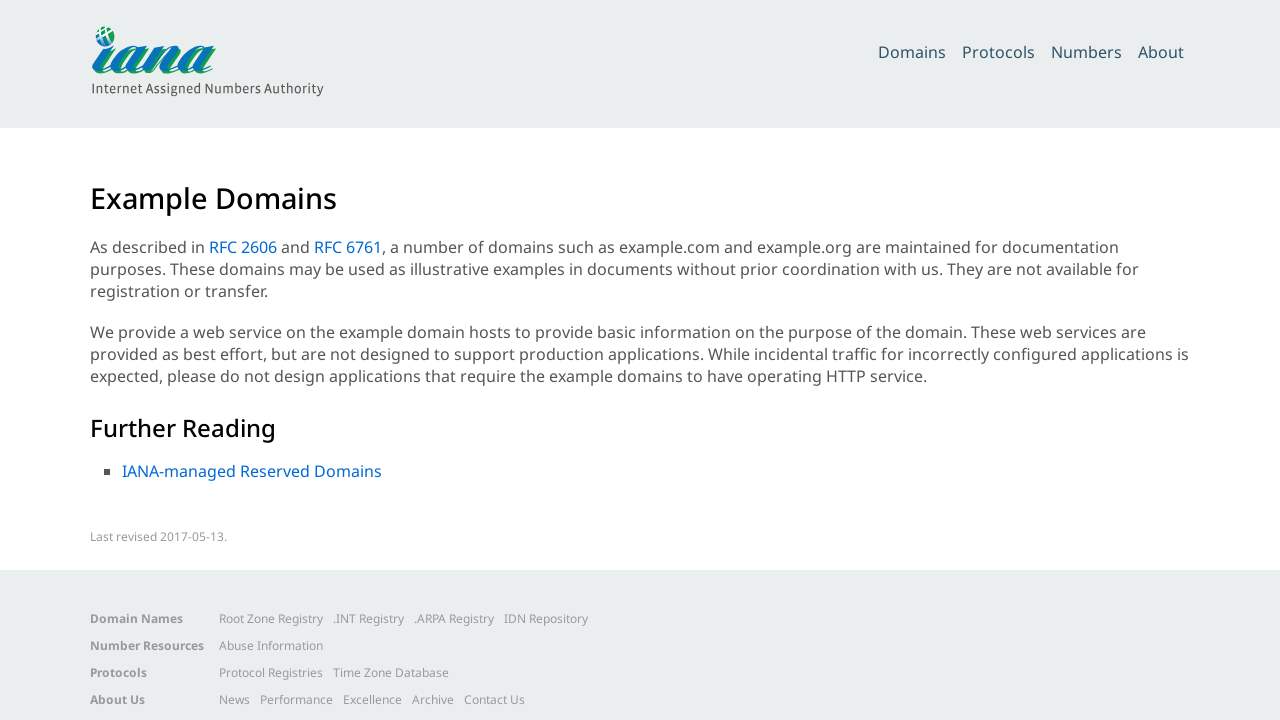

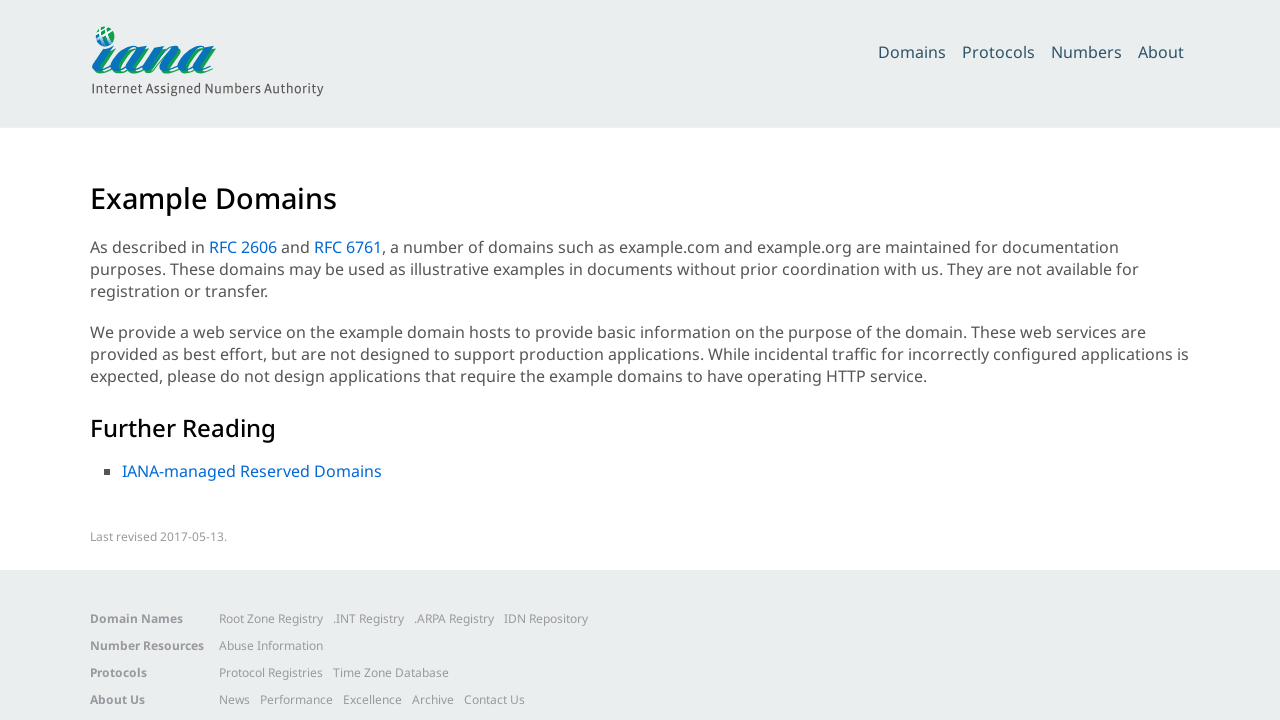